Tests hover functionality by hovering over the first avatar on the page and verifying that additional user information (figcaption) becomes visible.

Starting URL: http://the-internet.herokuapp.com/hovers

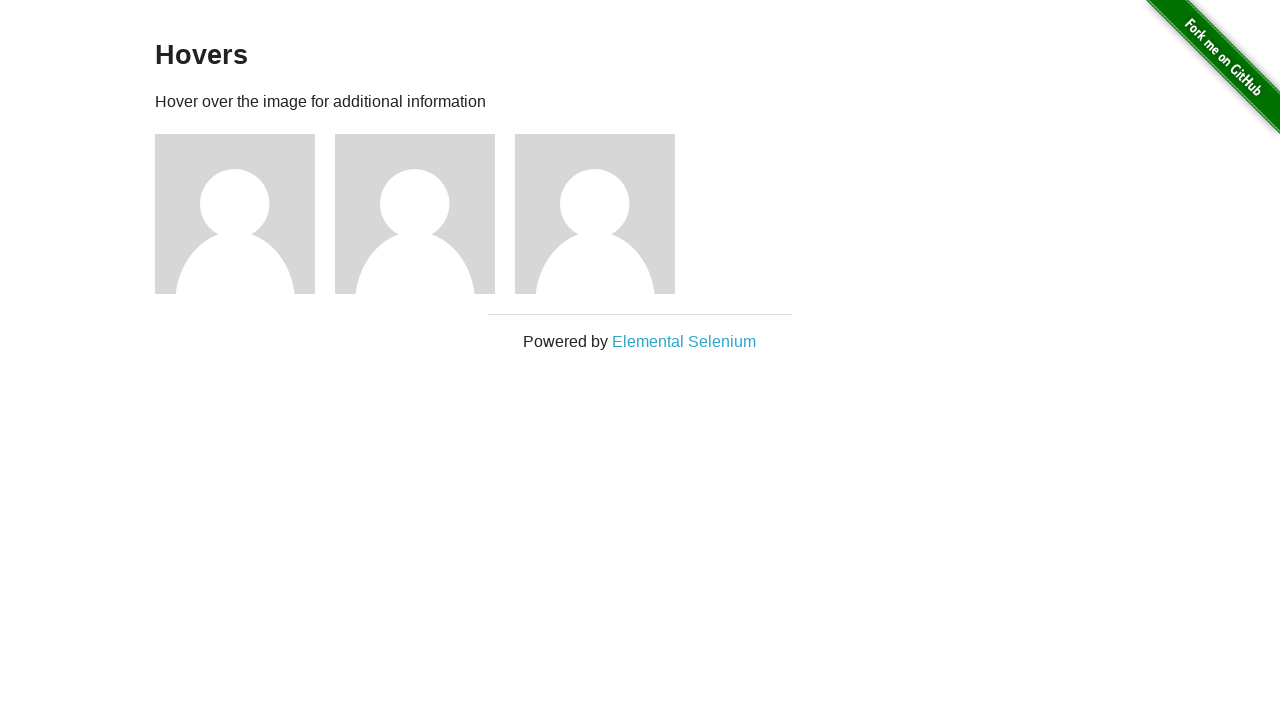

Navigated to hovers test page
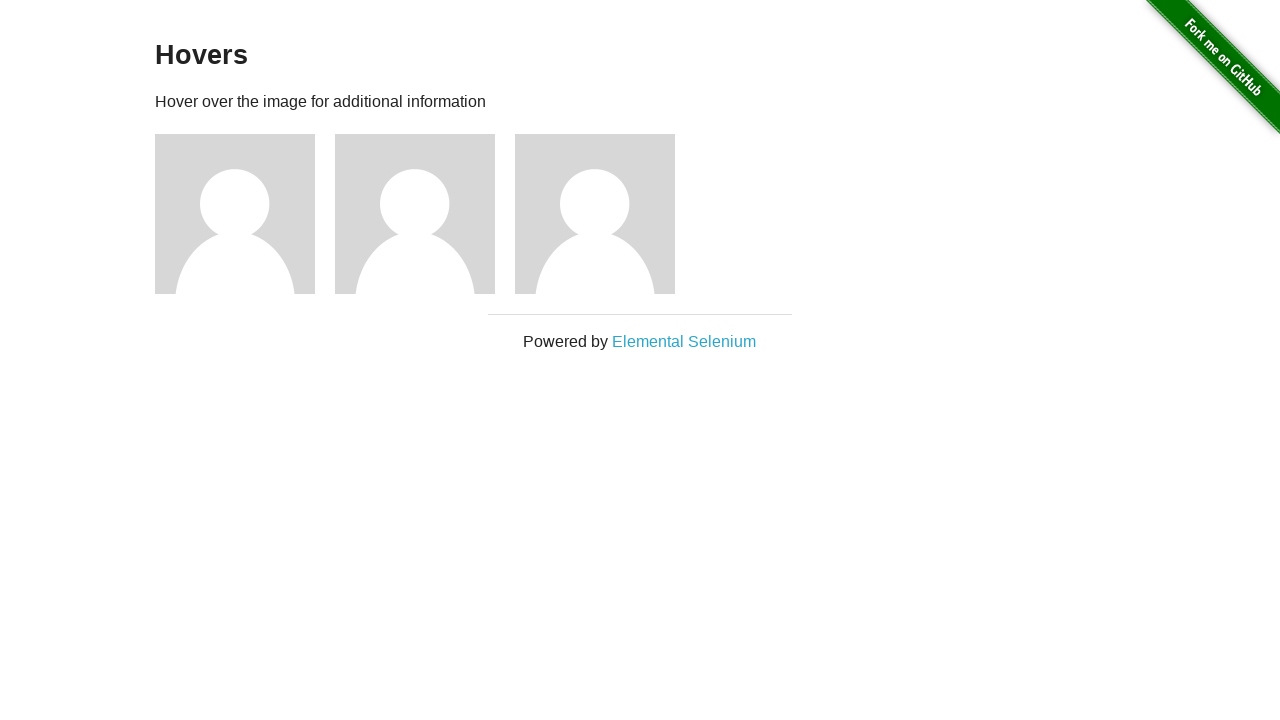

Located first avatar element
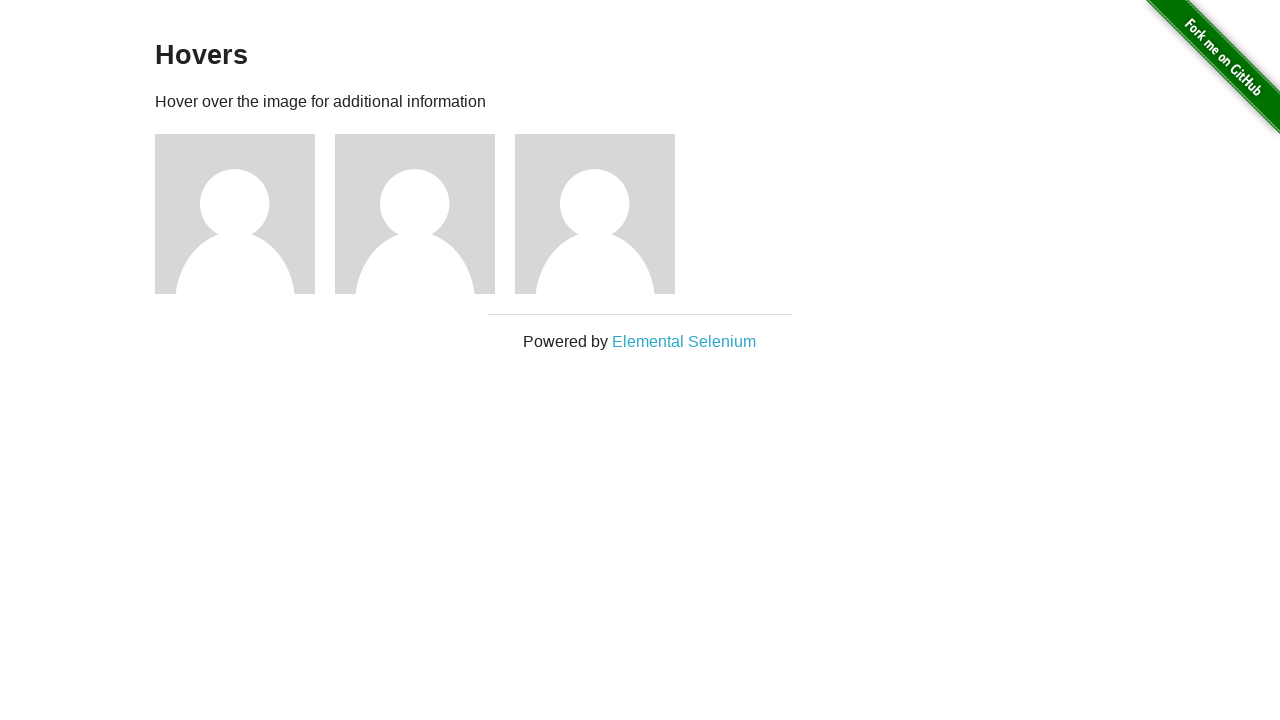

Hovered over first avatar at (245, 214) on .figure >> nth=0
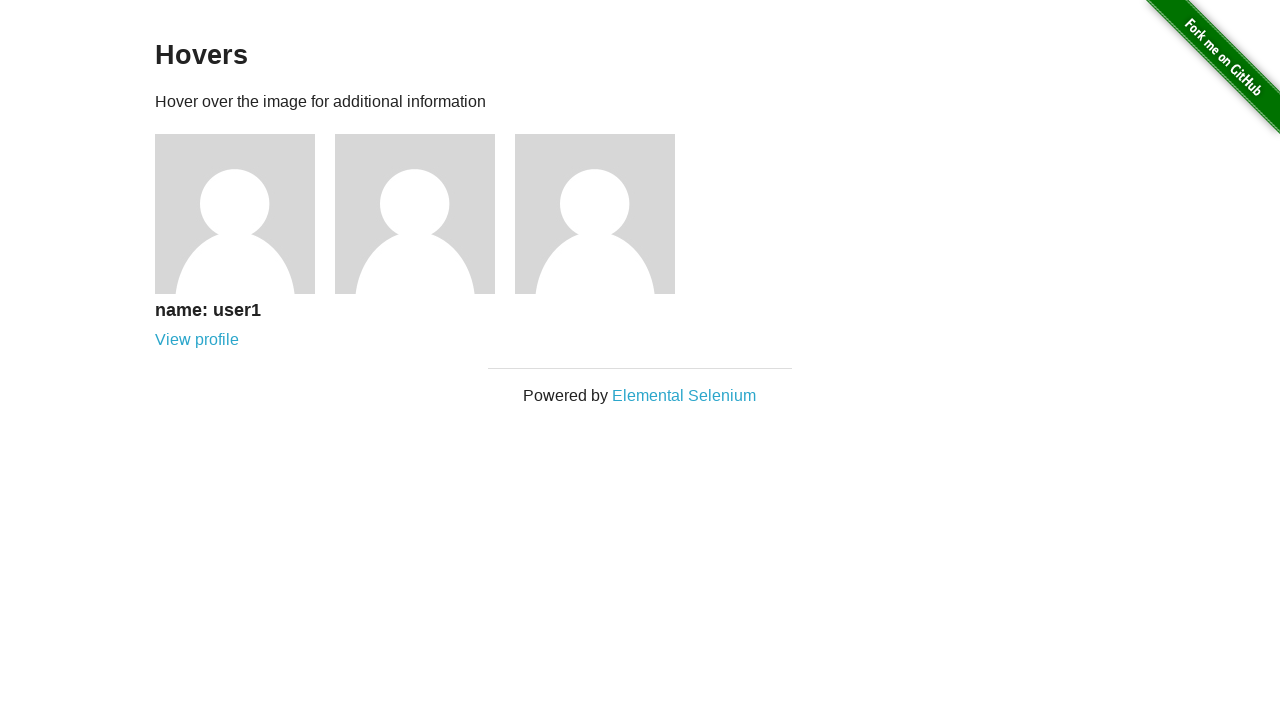

User information (figcaption) became visible
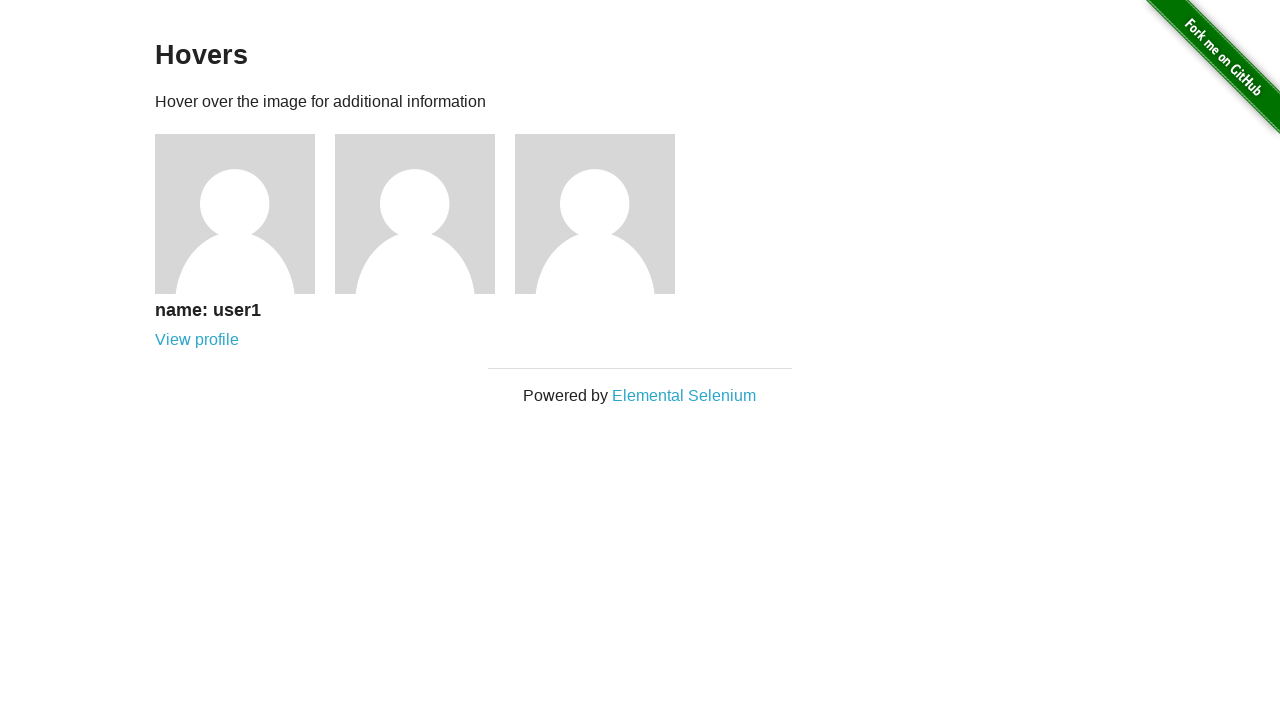

Verified figcaption is visible - hover test passed
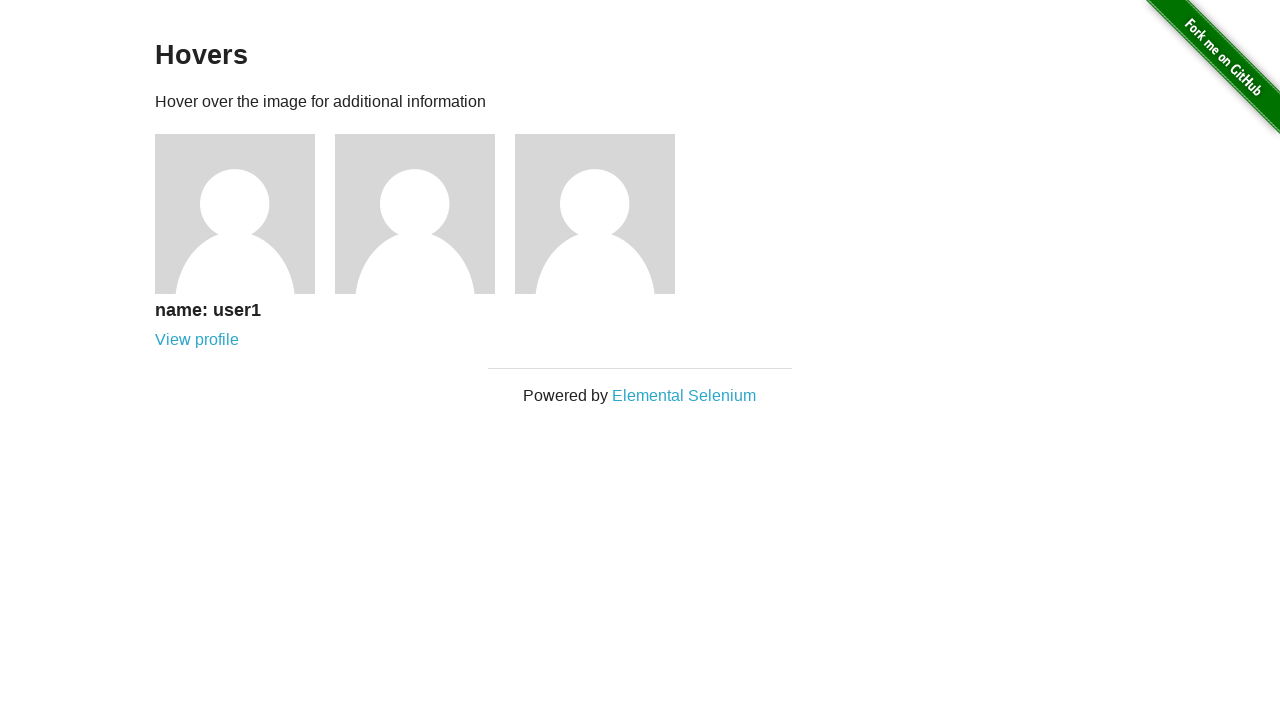

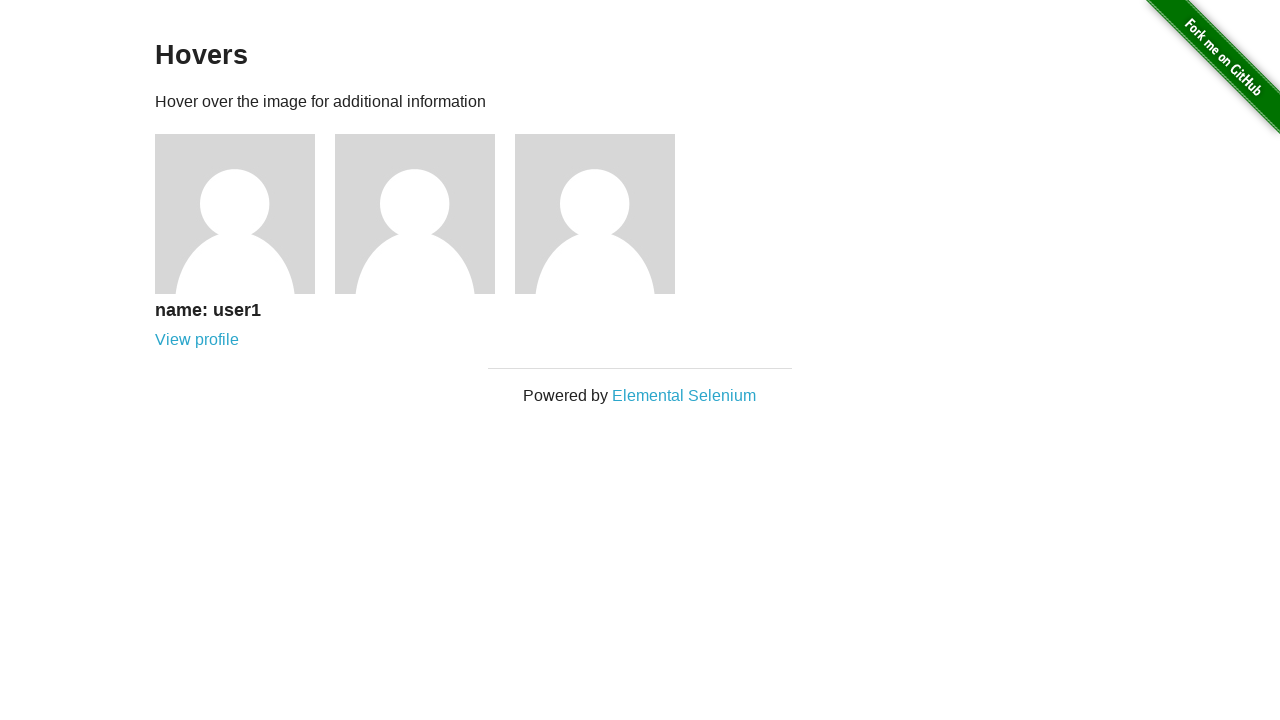